Tests mobile feature tab by clicking on the mobile view tab and verifying that Visual Regression text is displayed

Starting URL: https://nocode.autify.com/

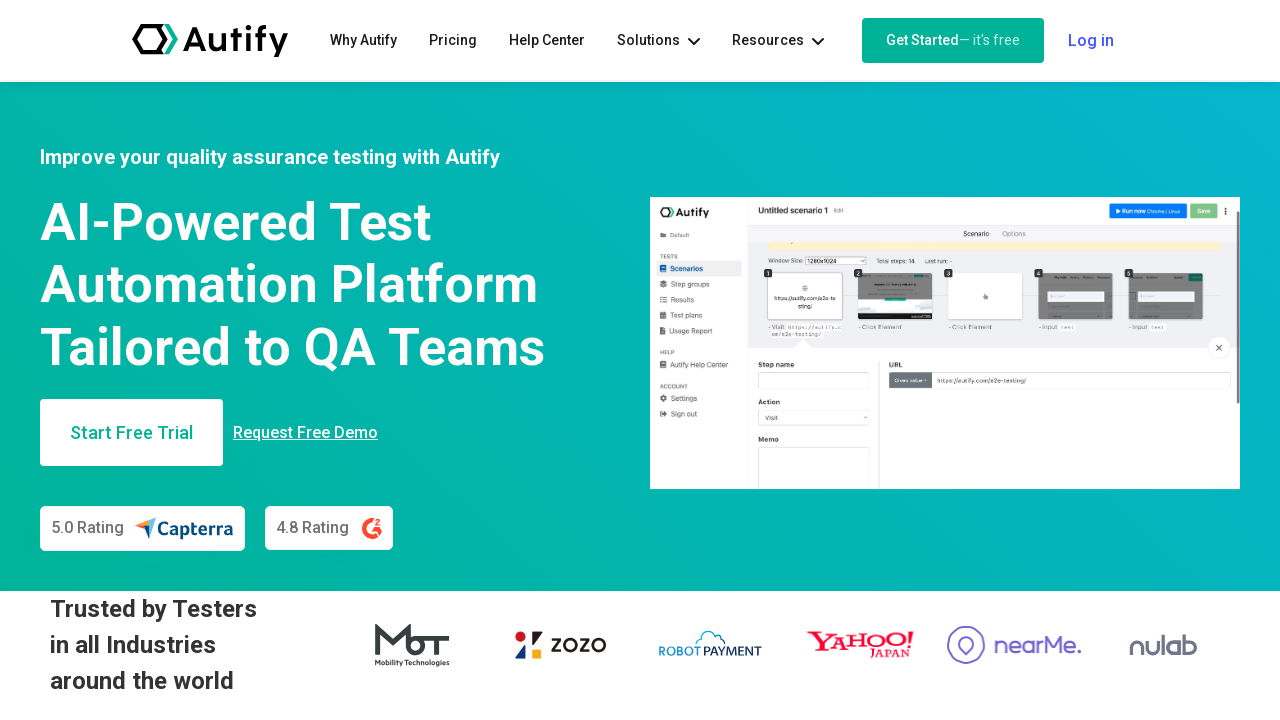

Clicked on the mobile view tab at (784, 361) on xpath=//a[contains(@class, 'tabs-nav-item _02')]
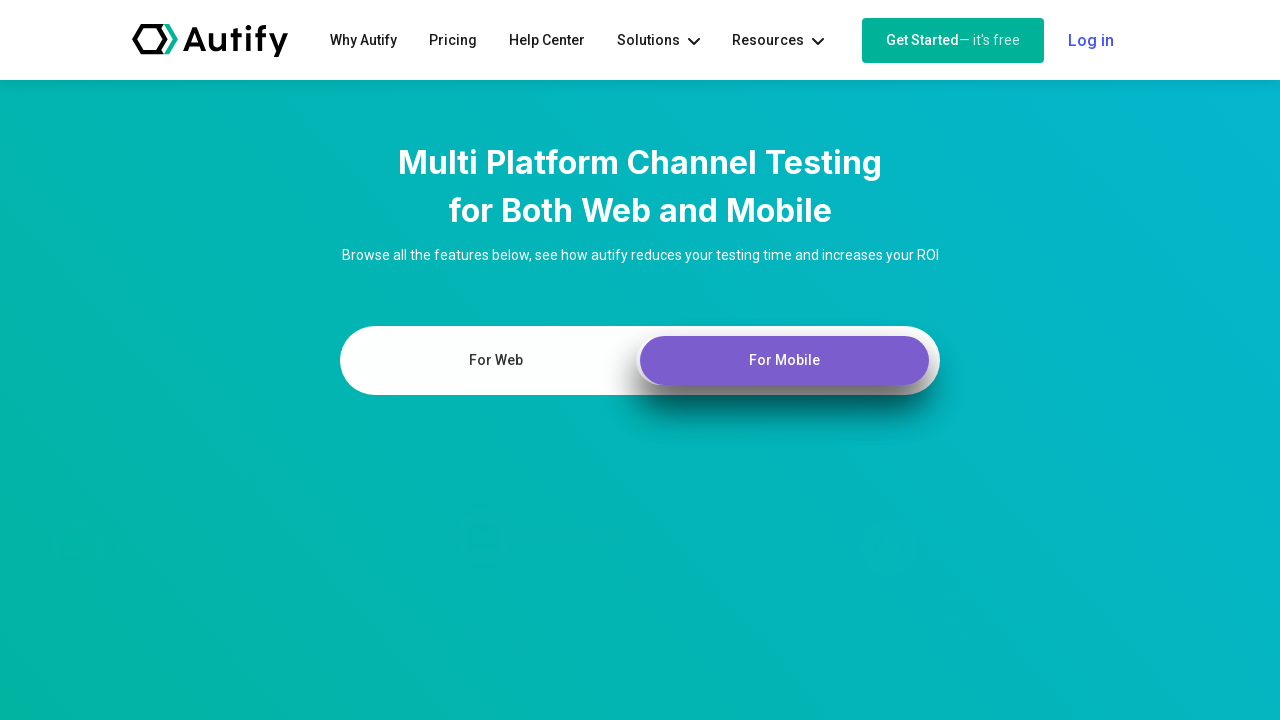

Mobile view tab content became visible
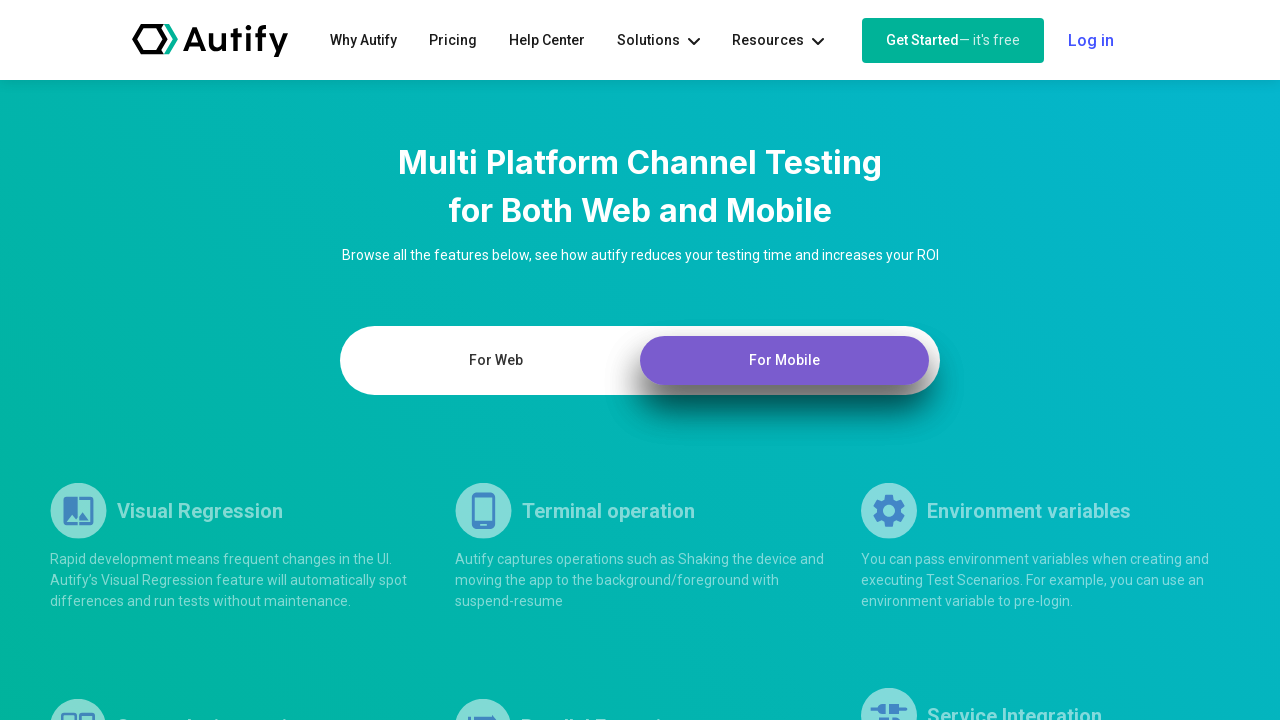

Verified Visual Regression text is displayed in mobile view
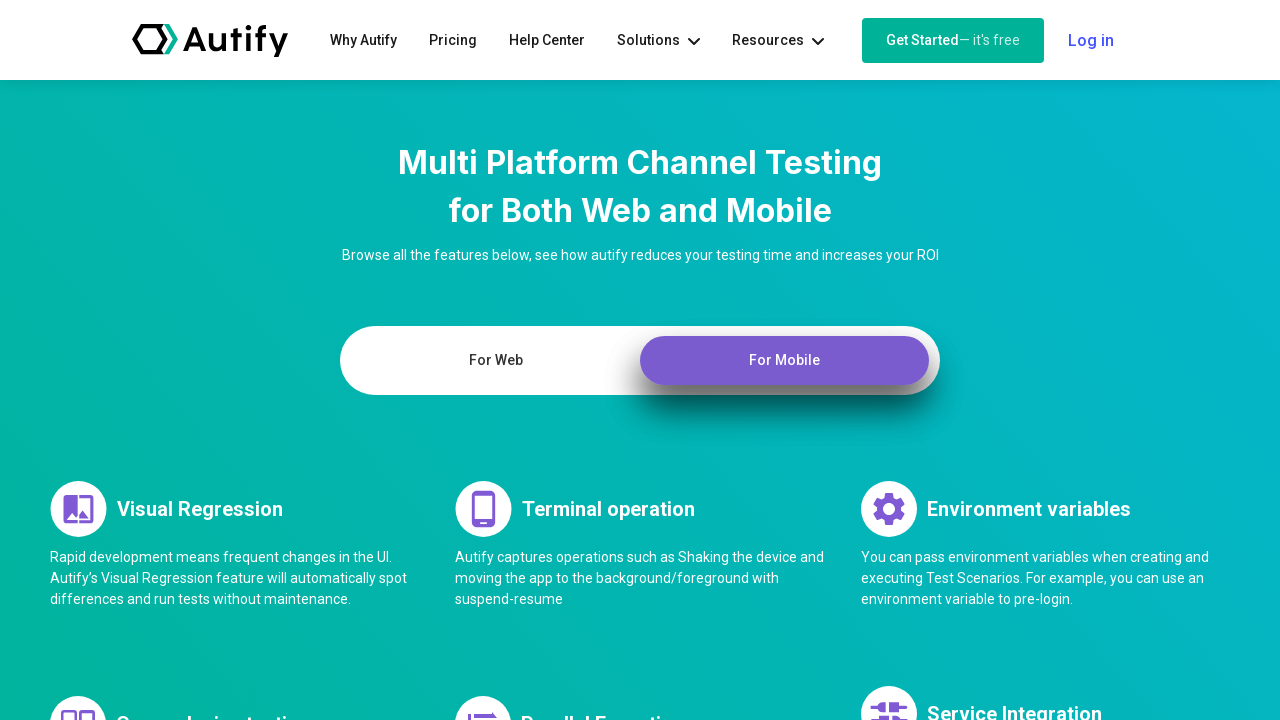

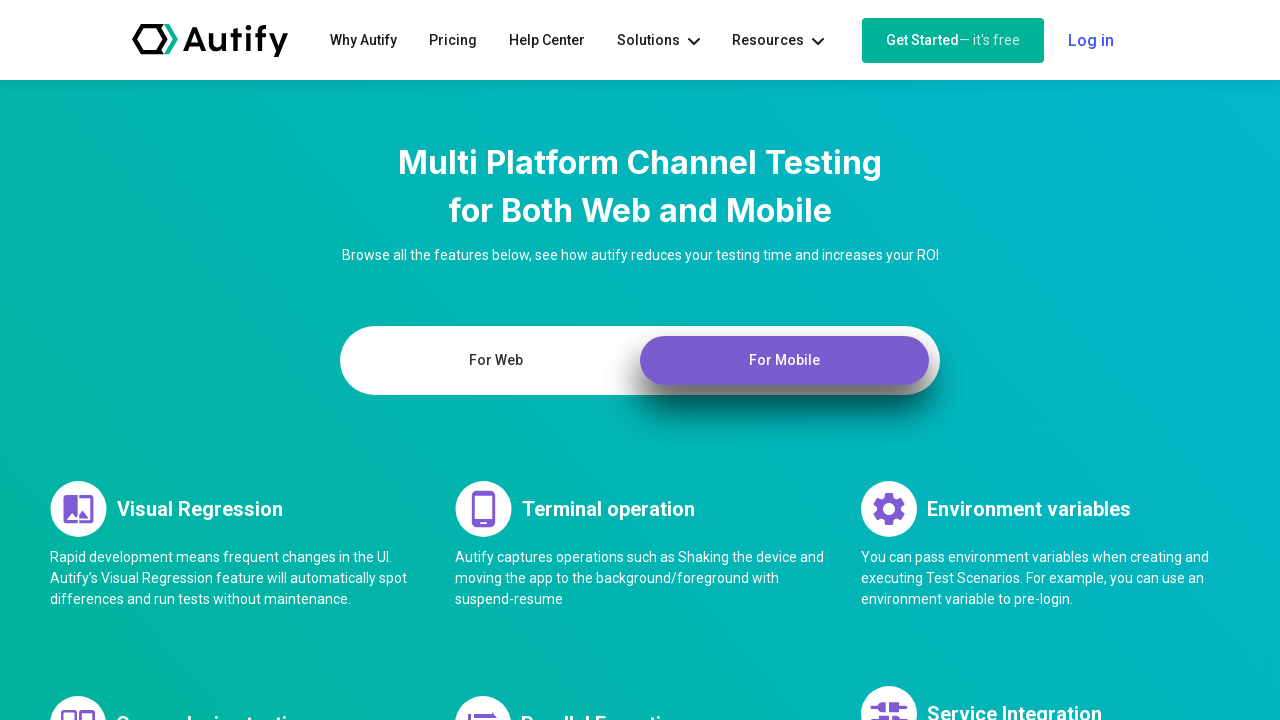